Completes a multi-step puzzle game by solving three riddles: entering "rock" for the first riddle, extracting a password from the page for the second riddle, finding the richest merchant for the third riddle, and verifying successful completion.

Starting URL: https://techstepacademy.com/trial-of-the-stones

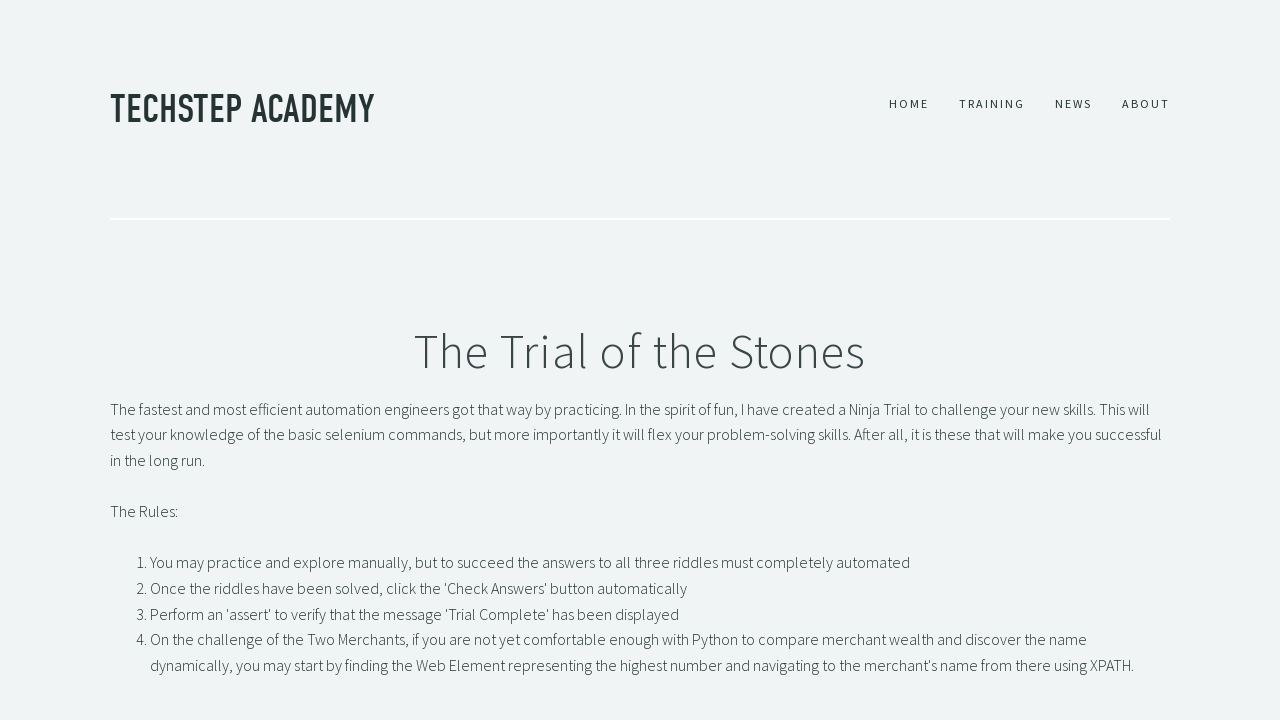

Entered 'rock' as the answer to the first riddle on input#r1Input
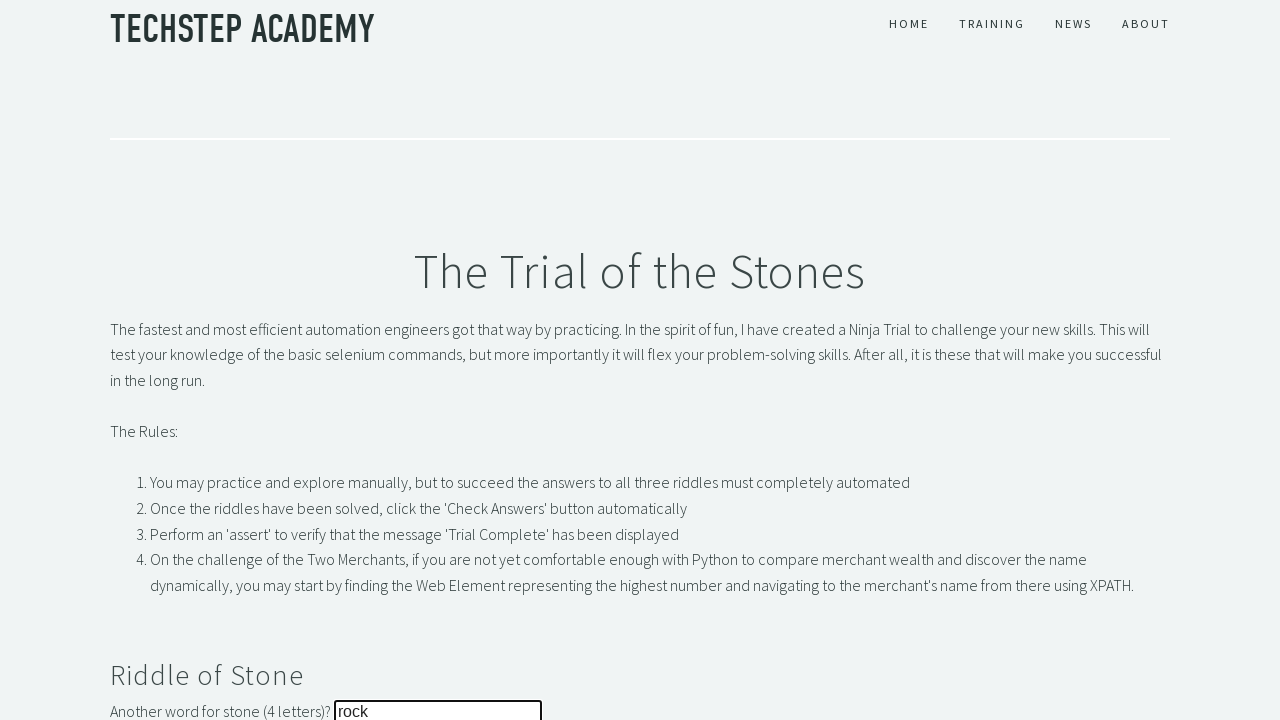

Clicked button to submit first riddle answer at (145, 360) on button#r1Btn
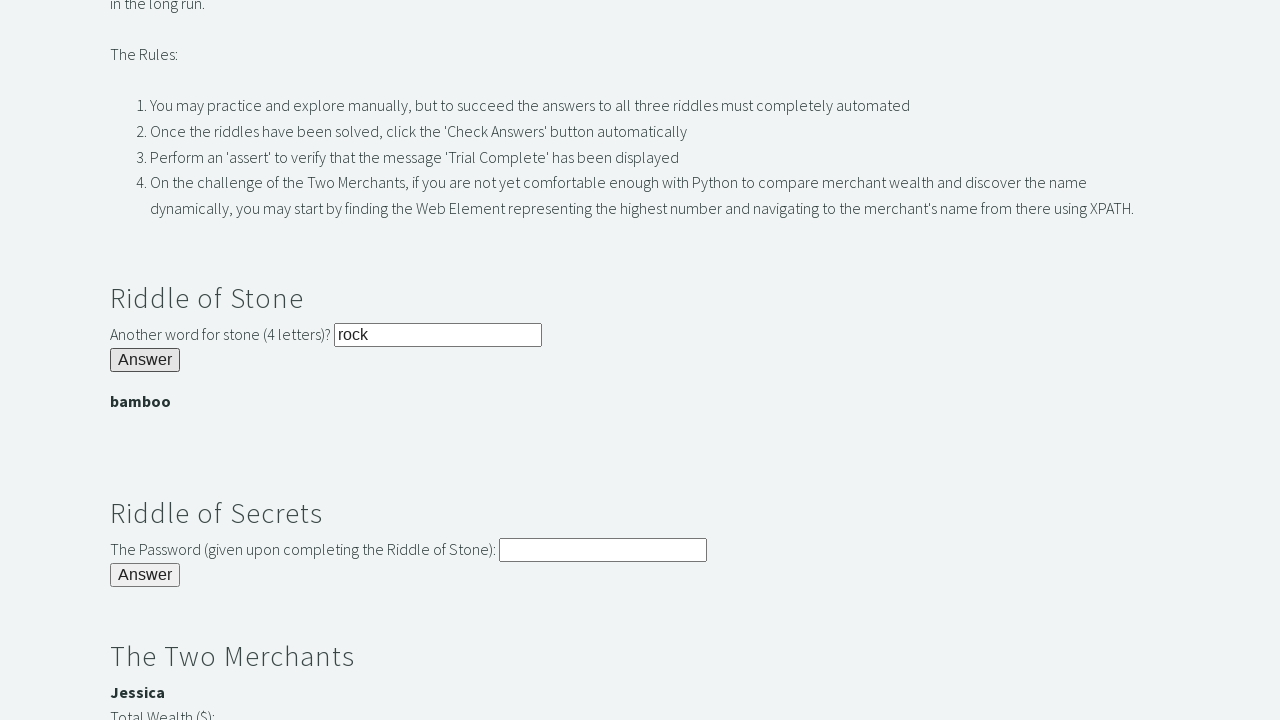

Extracted password from the password banner
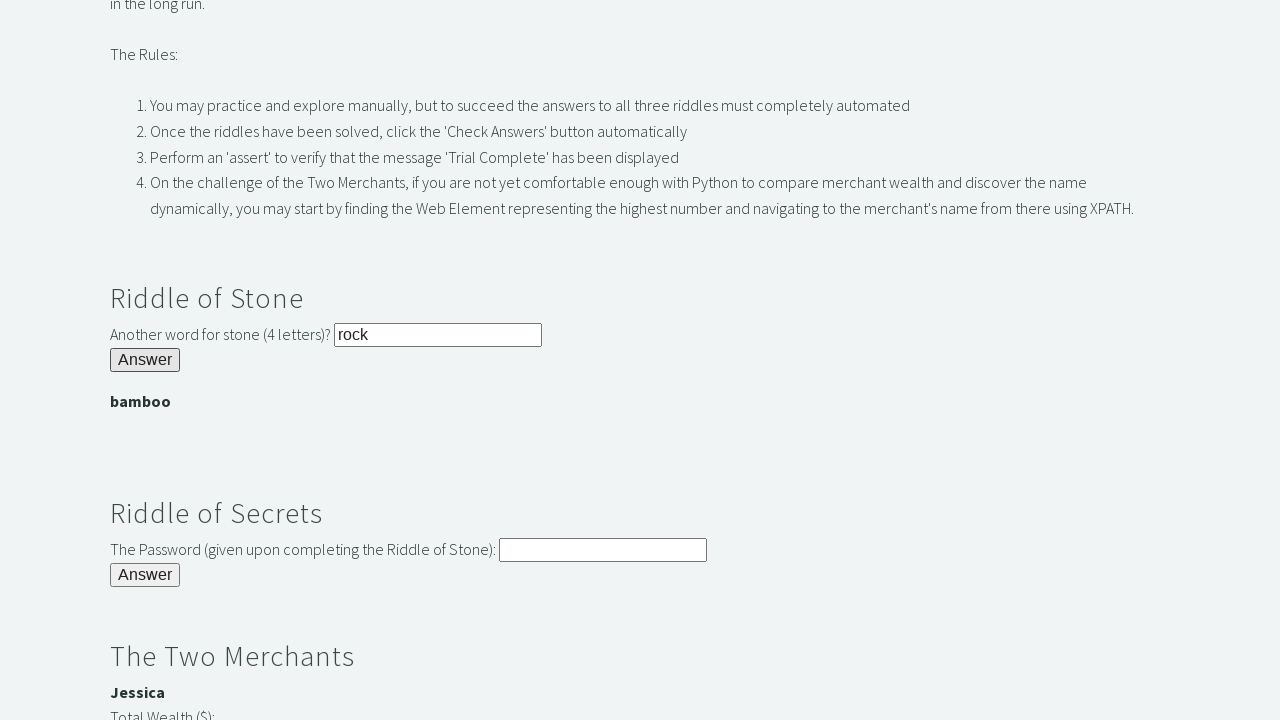

Entered extracted password into the second riddle input on input#r2Input
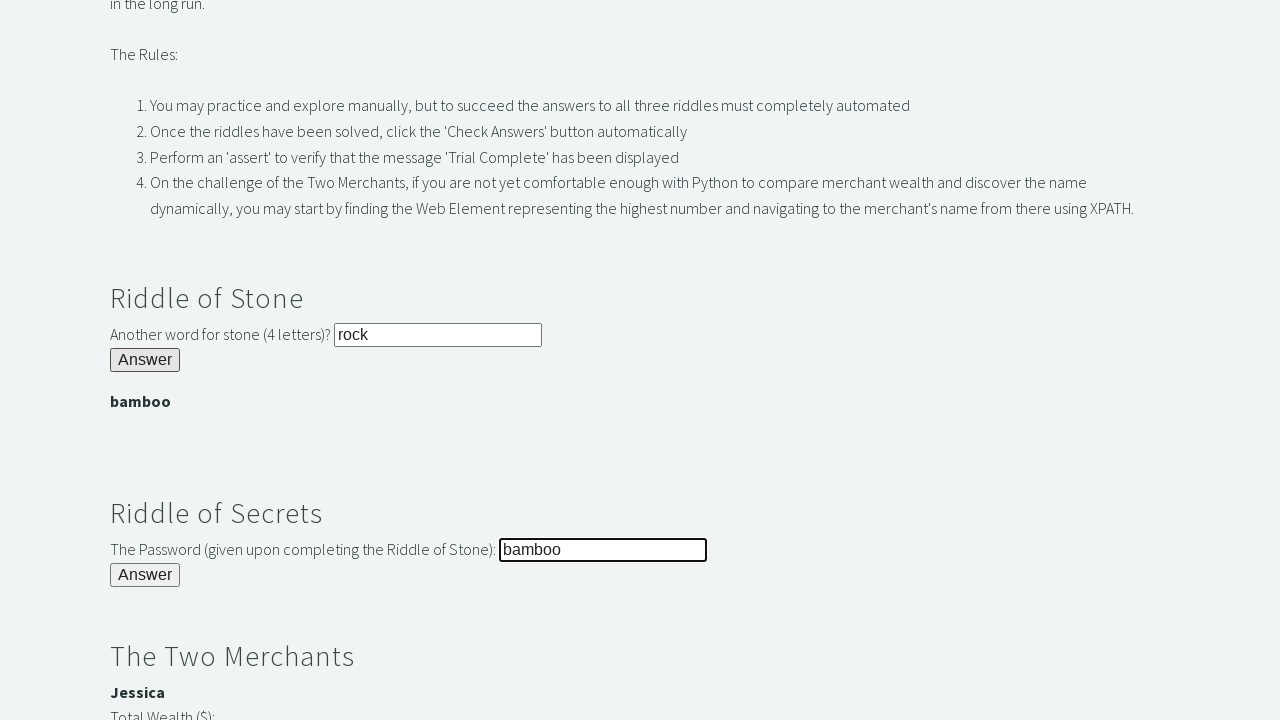

Clicked button to submit second riddle answer at (145, 575) on button#r2Butn
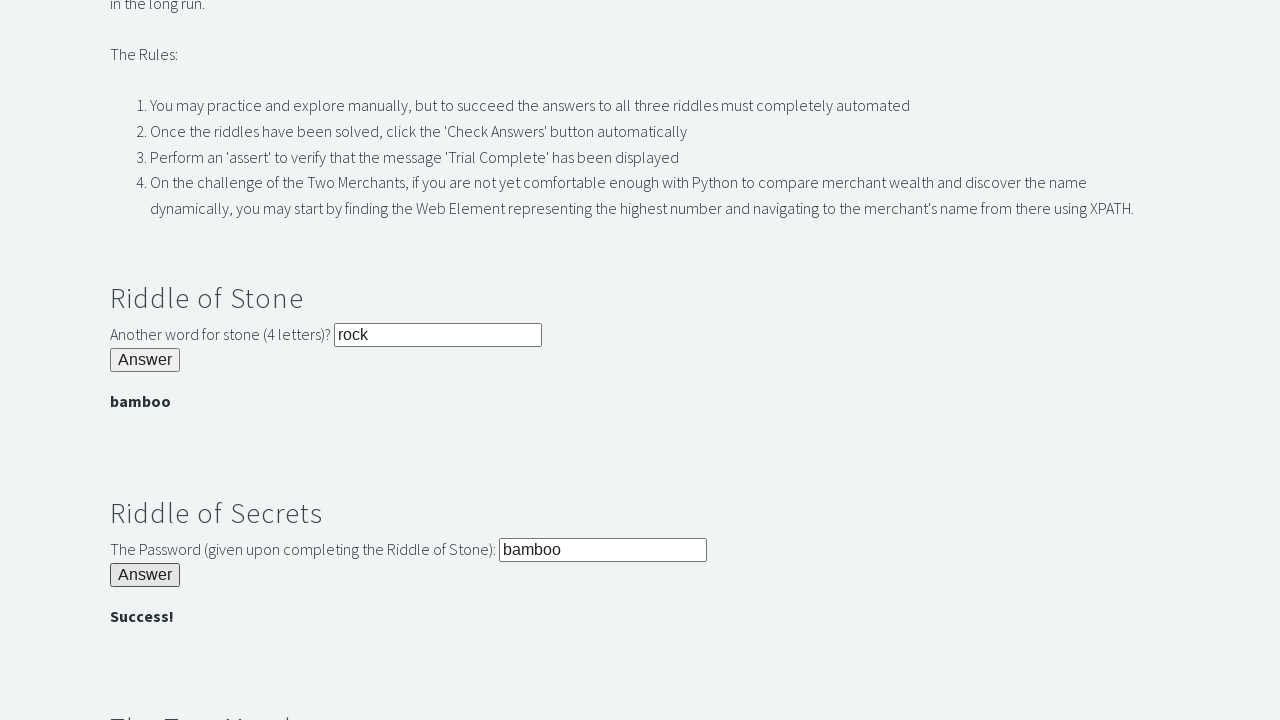

Located all merchant divs with wealth information
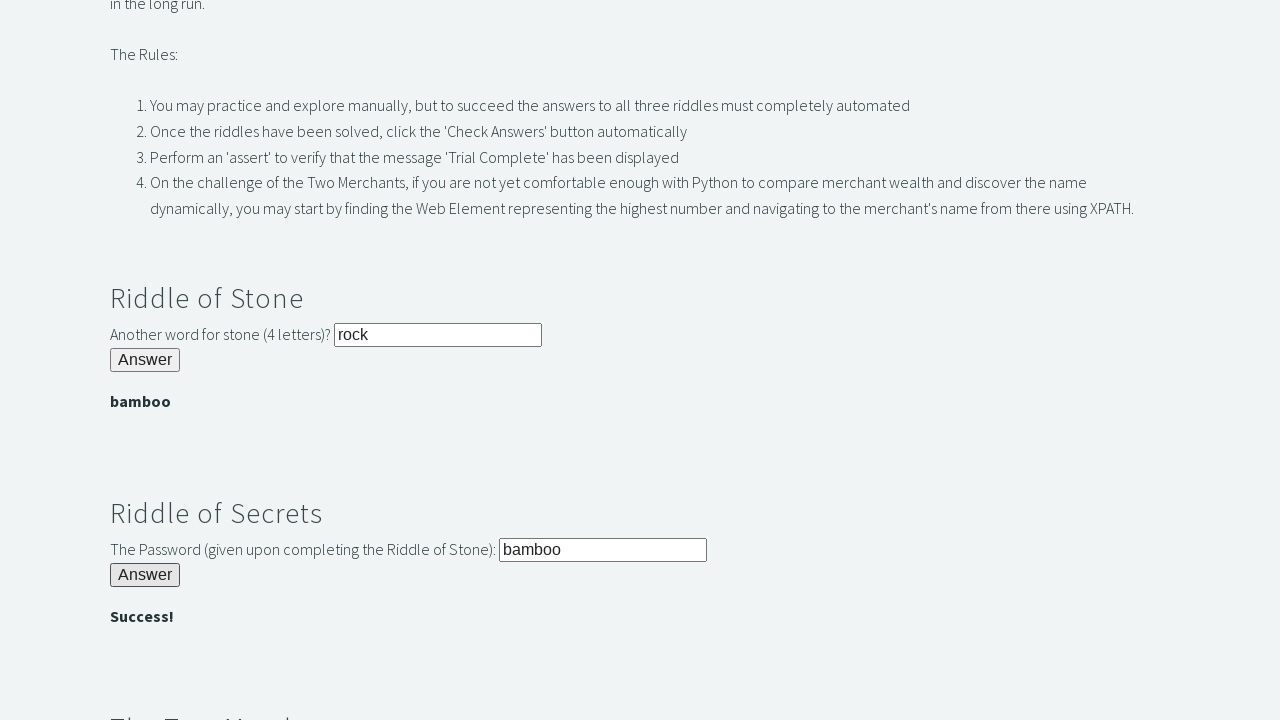

Identified richest merchant: Jessica with wealth 3000
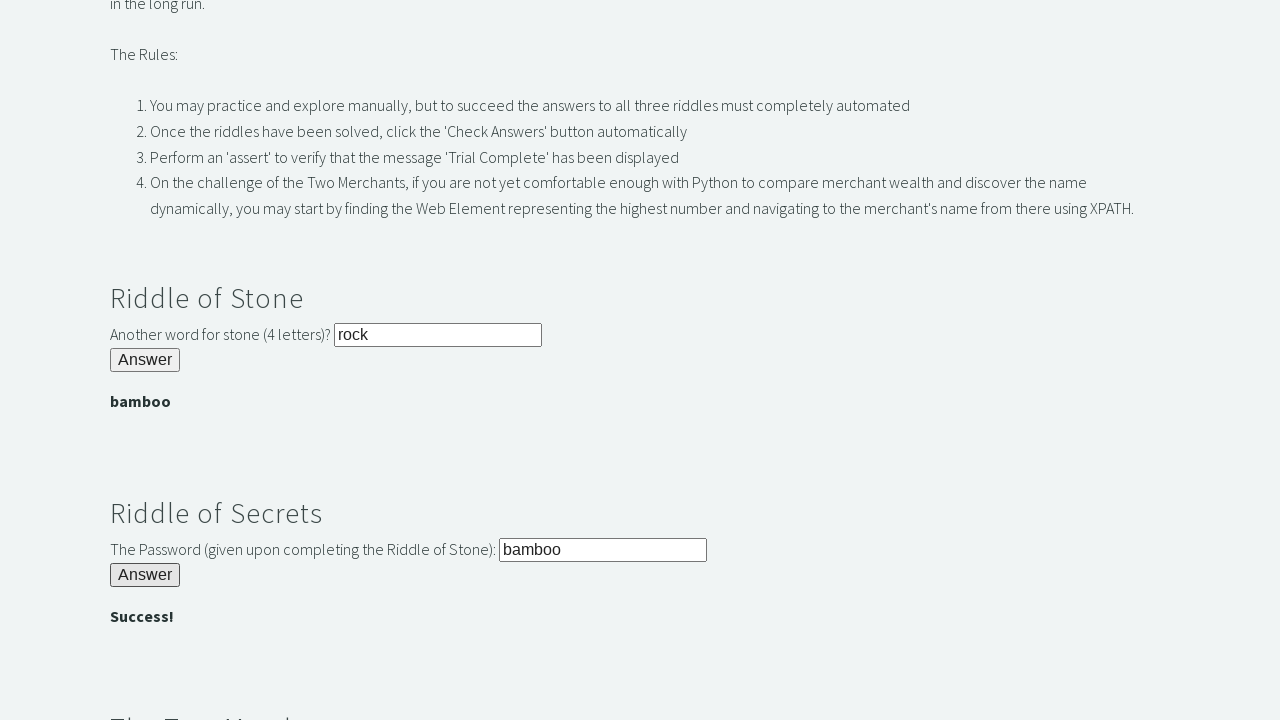

Entered richest merchant name 'Jessica' into the third riddle input on input#r3Input
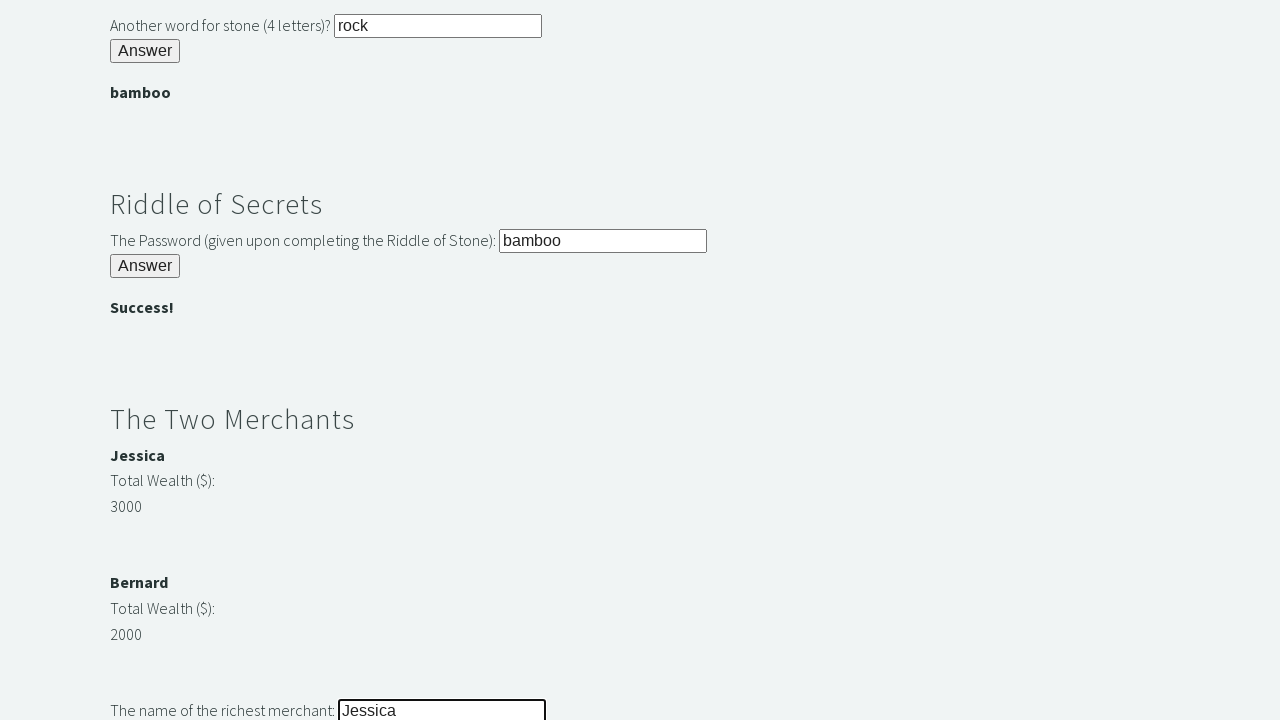

Clicked button to submit third riddle answer at (145, 360) on button#r3Butn
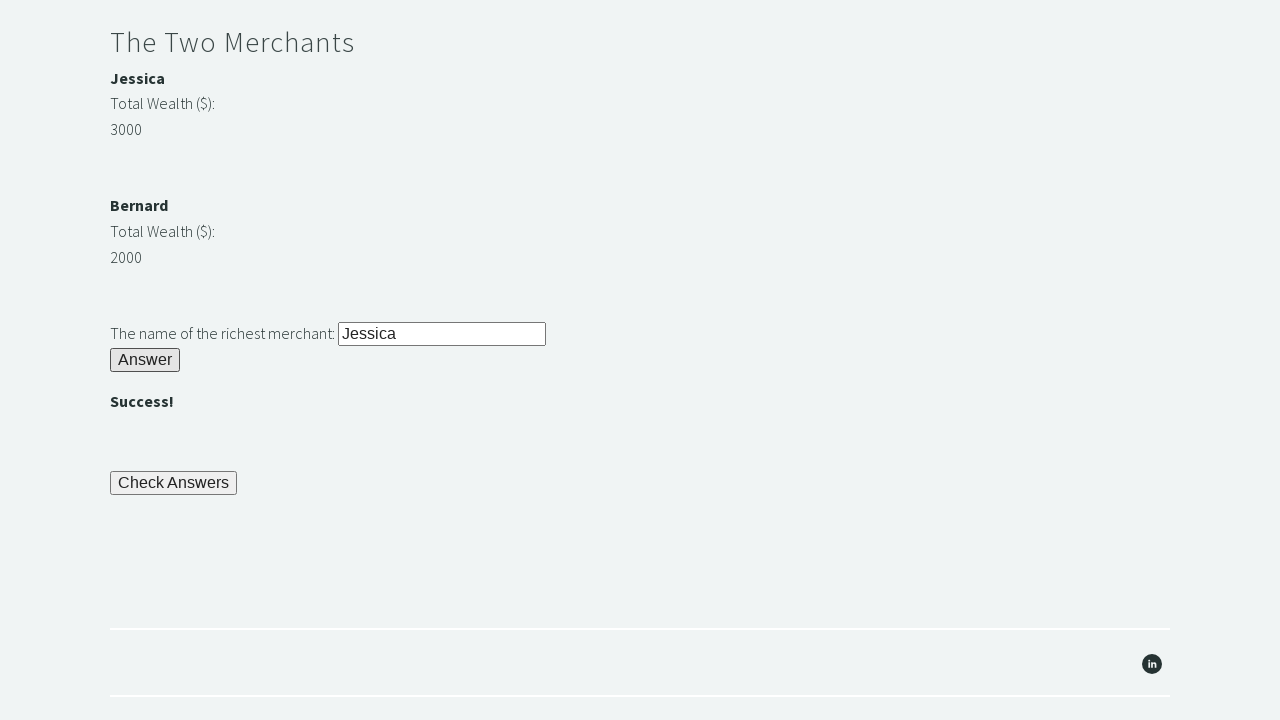

Clicked 'Check Answers' button to complete the trial at (174, 483) on button#checkButn
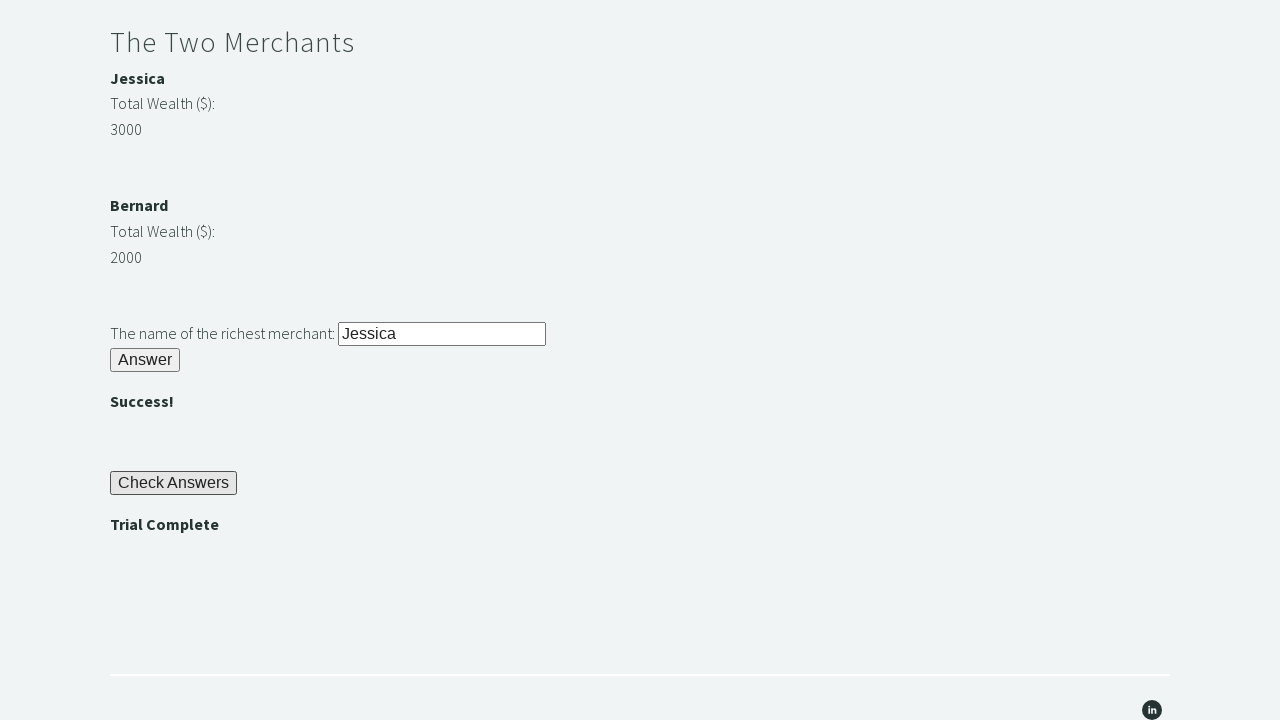

Trial completion banner appeared, verifying successful completion
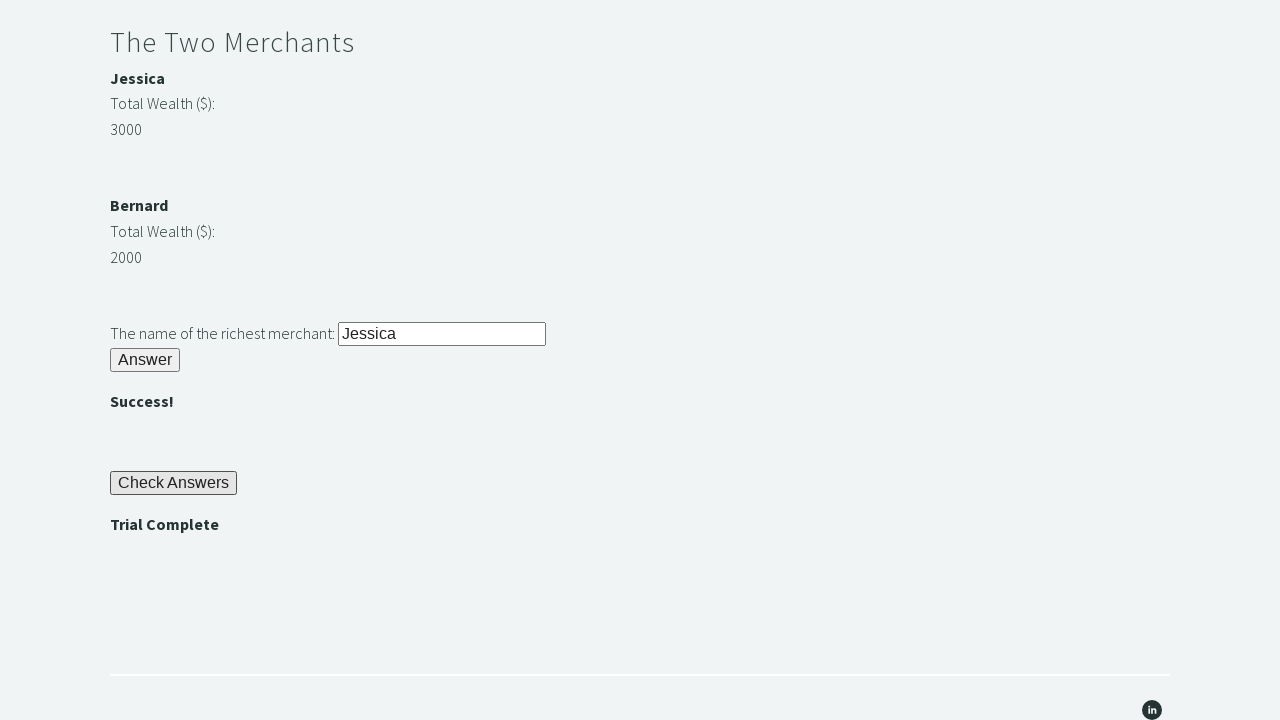

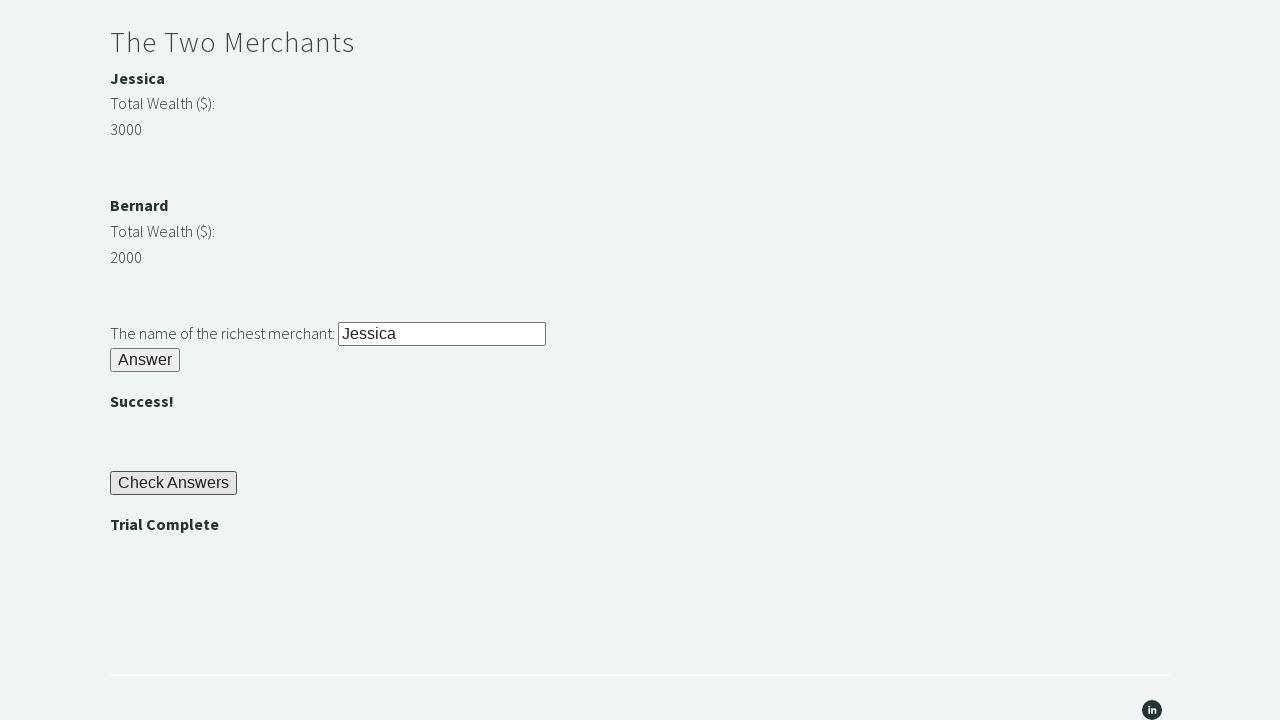